Tests multiple window handling by navigating through Gmail's footer links (Privacy, Terms of Service, Help) and switching between windows

Starting URL: http://gmail.com

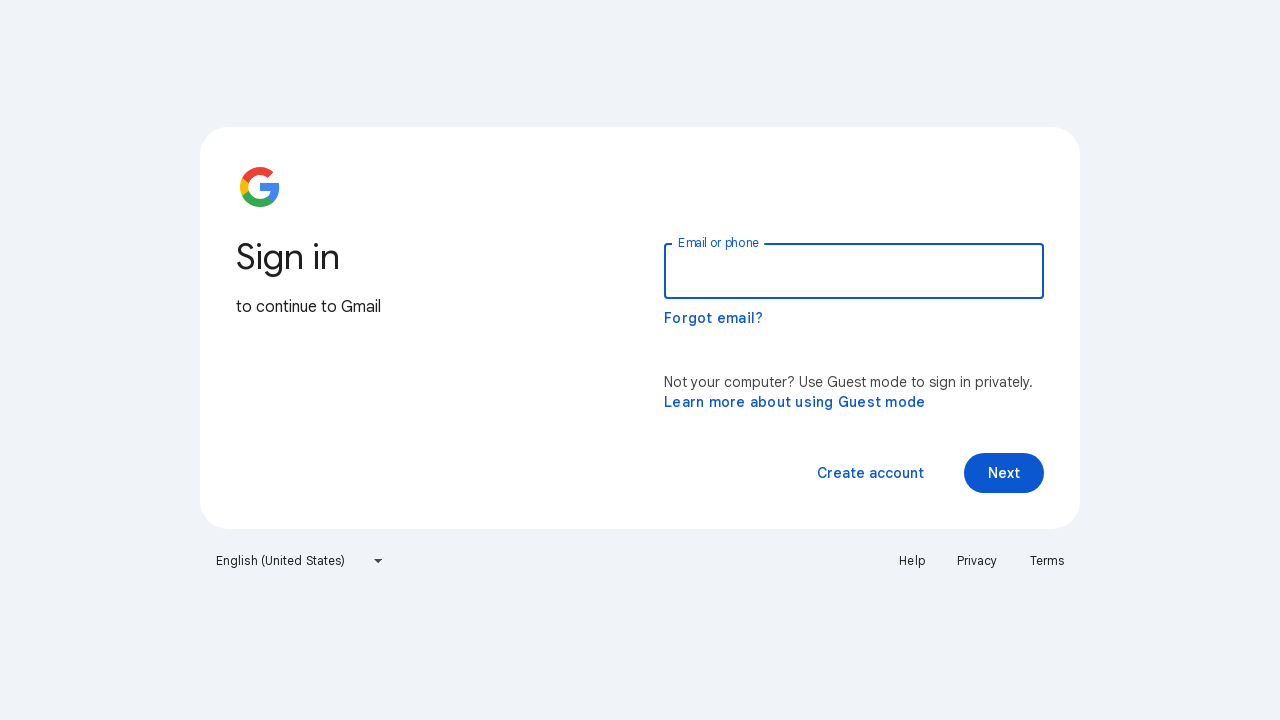

Clicked Privacy link, popup window opened at (977, 561) on text=Privacy
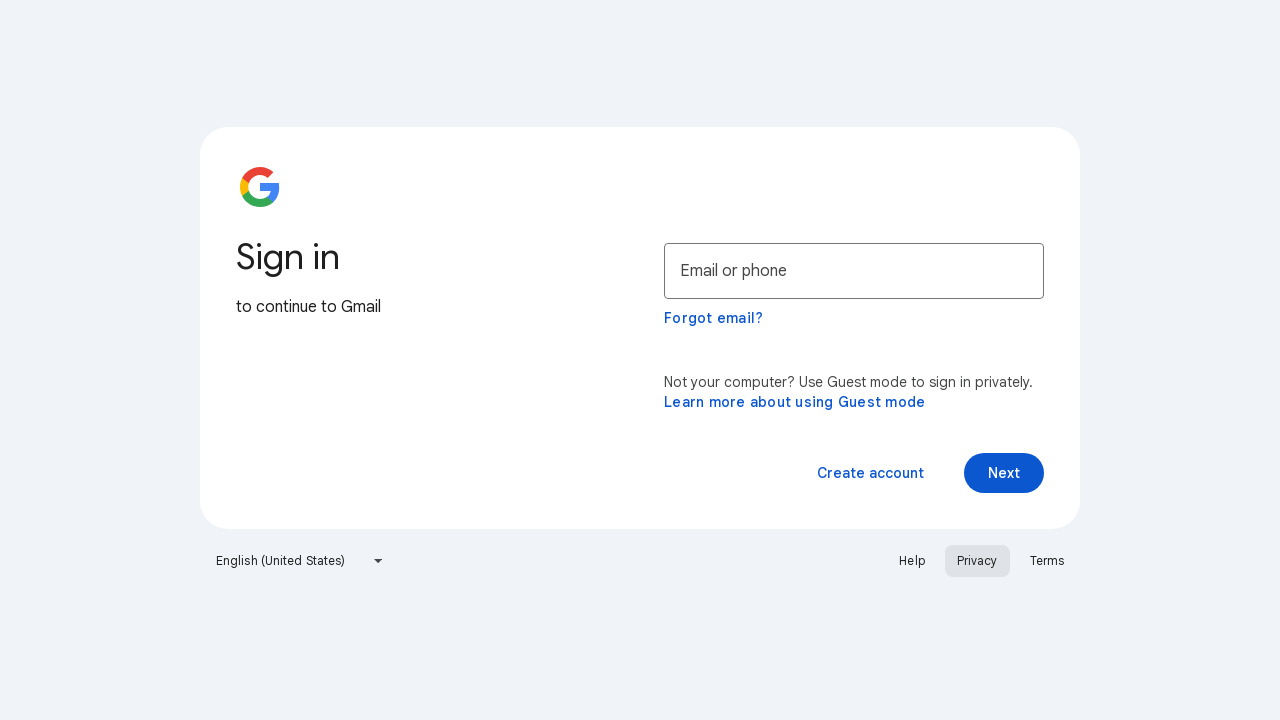

Captured privacy popup window reference
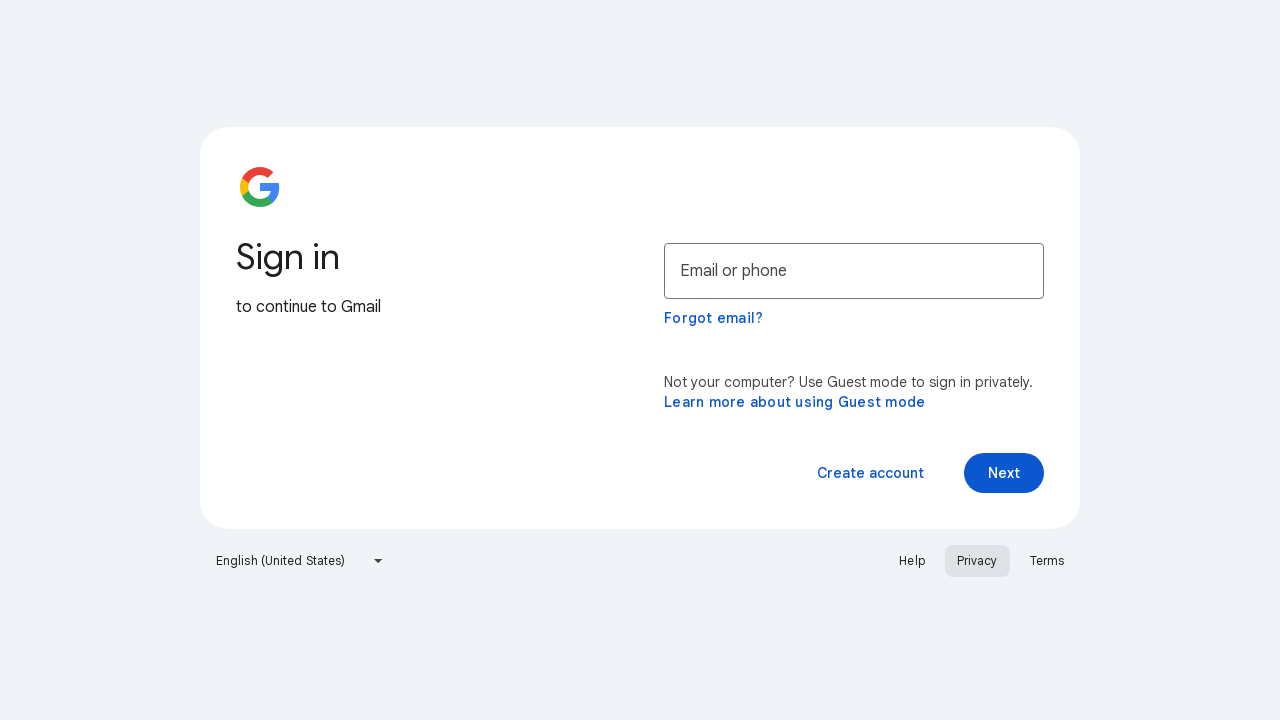

Brought privacy page to front
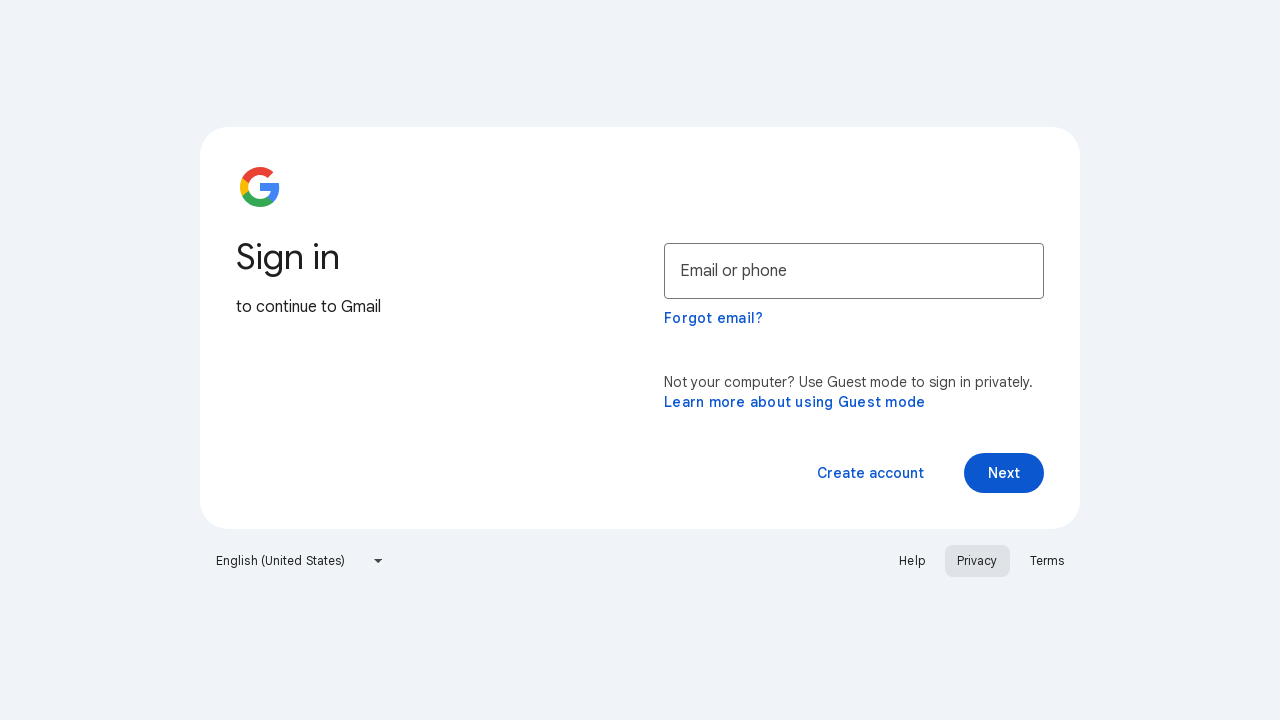

Clicked Terms of Service link from privacy page at (338, 78) on text=Terms of Service
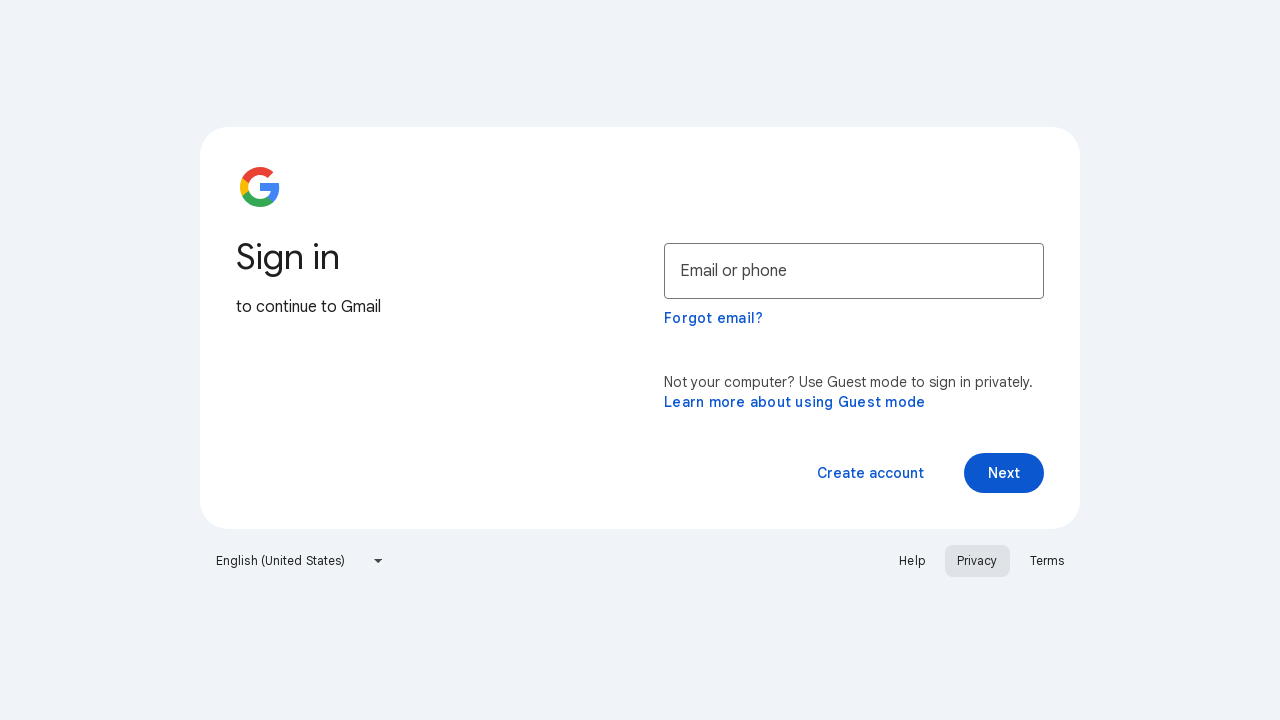

Waited 3 seconds for navigation to complete
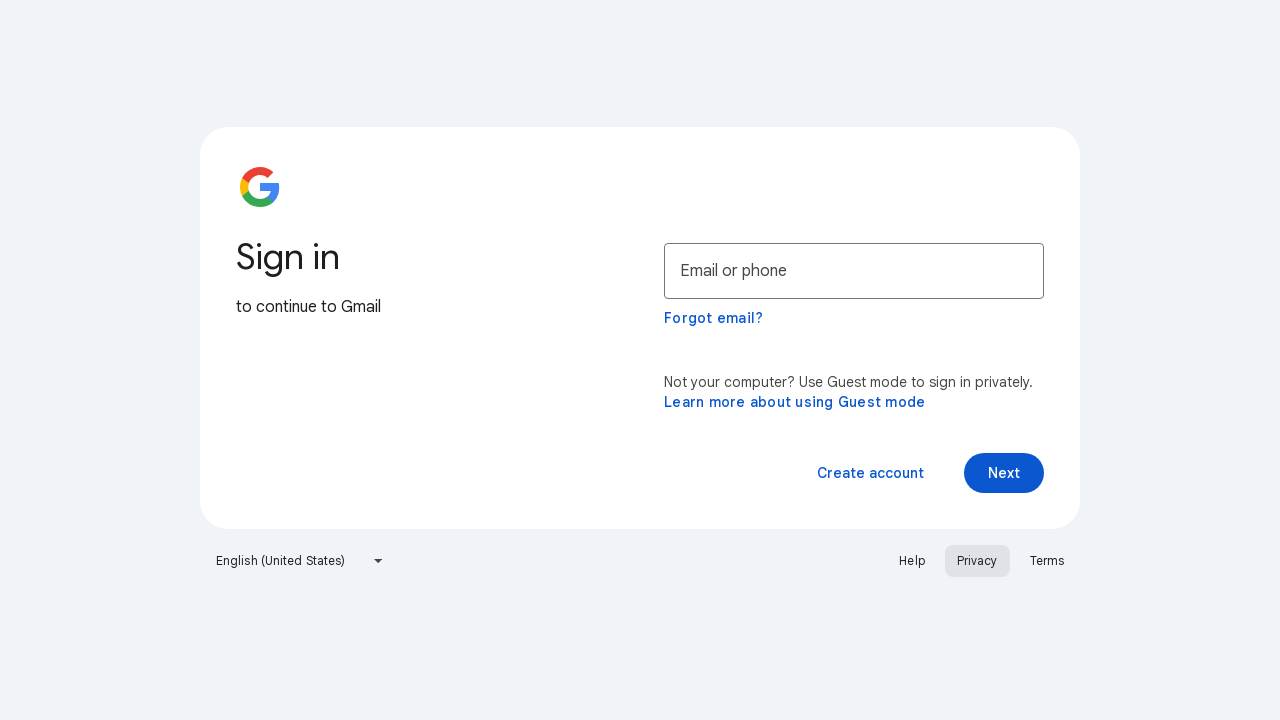

Brought main Gmail page back to front
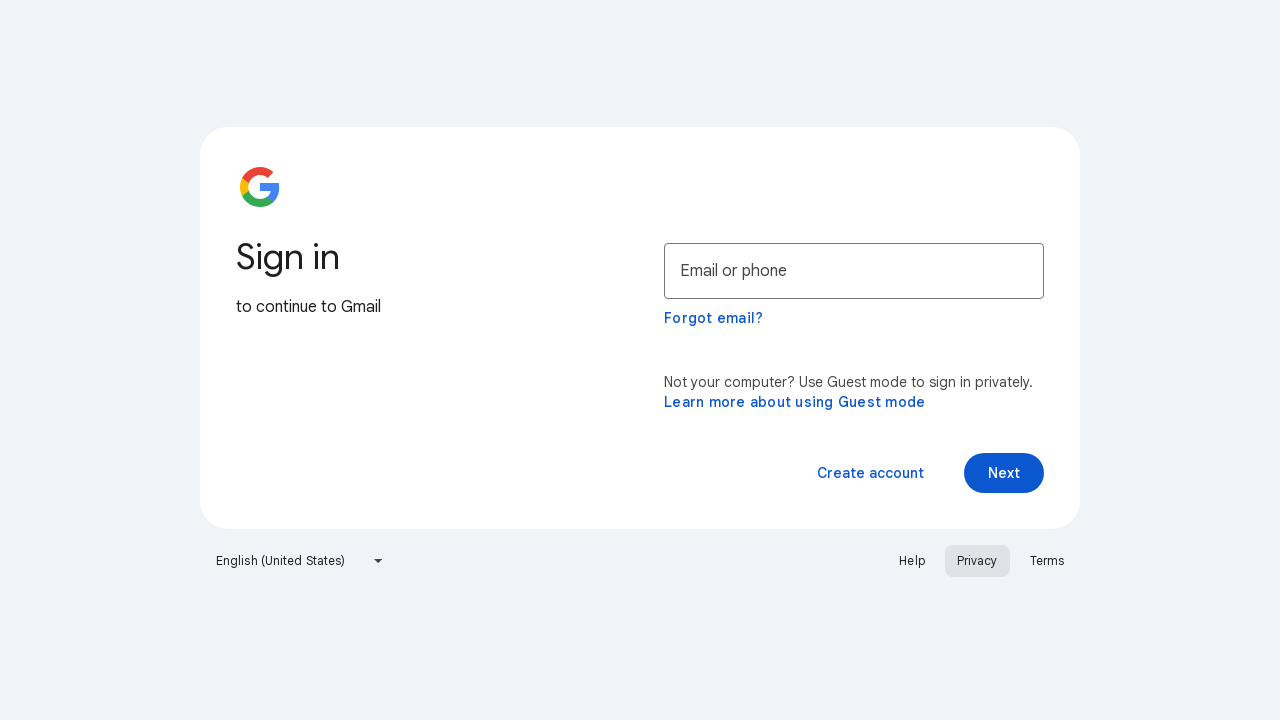

Clicked Help link on main Gmail page at (912, 561) on text=Help
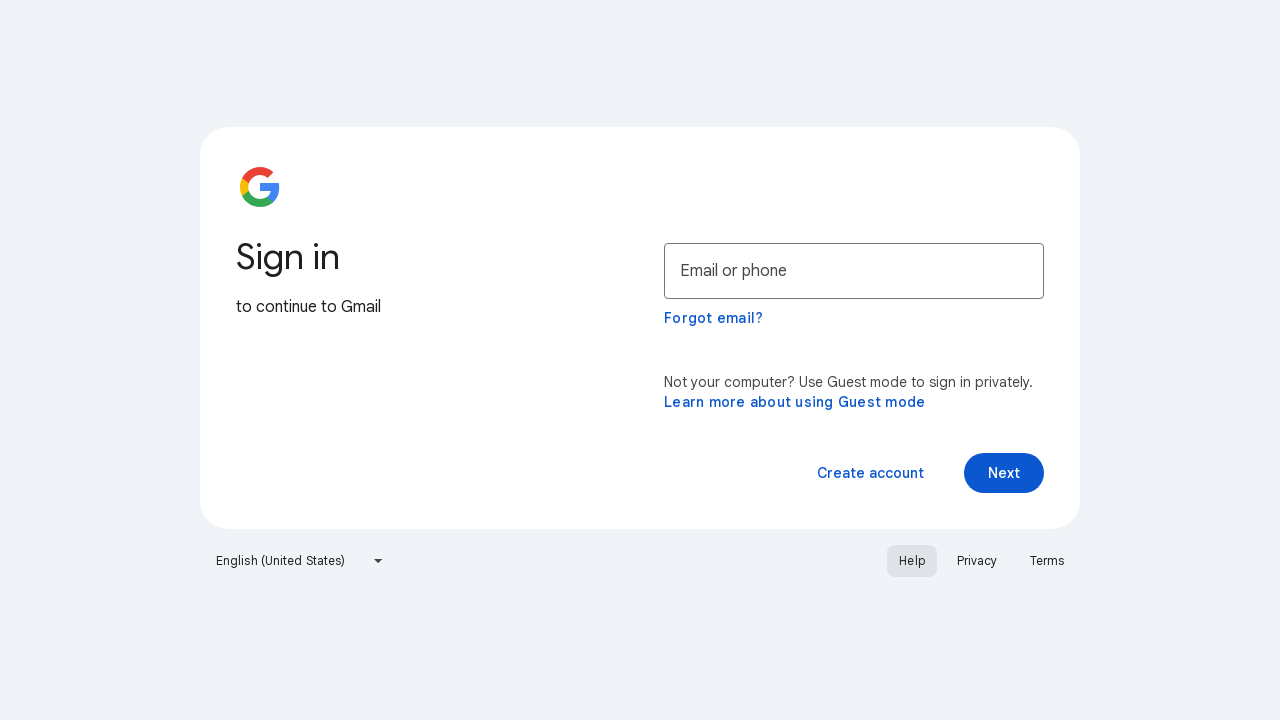

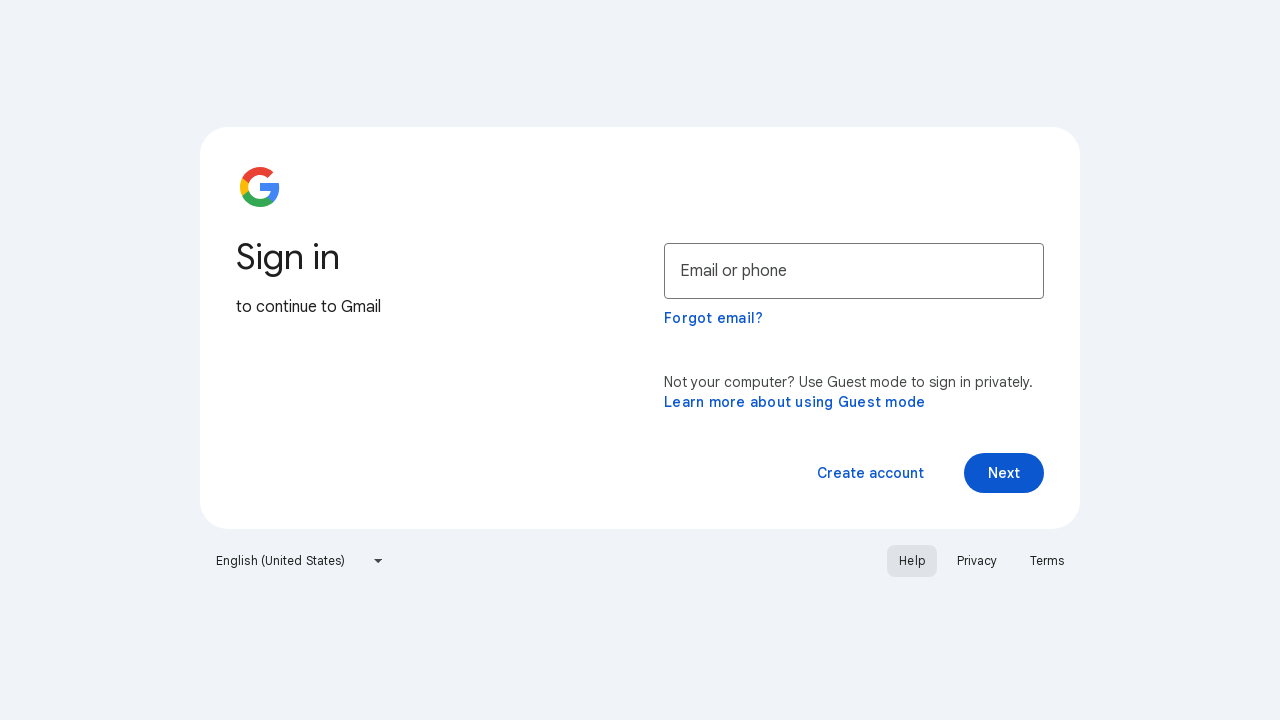